Tests radio button functionality on a GWT showcase page by checking initial selection states and randomly selecting one of the sports options

Starting URL: http://samples.gwtproject.org/samples/Showcase/Showcase.html#!CwRadioButton

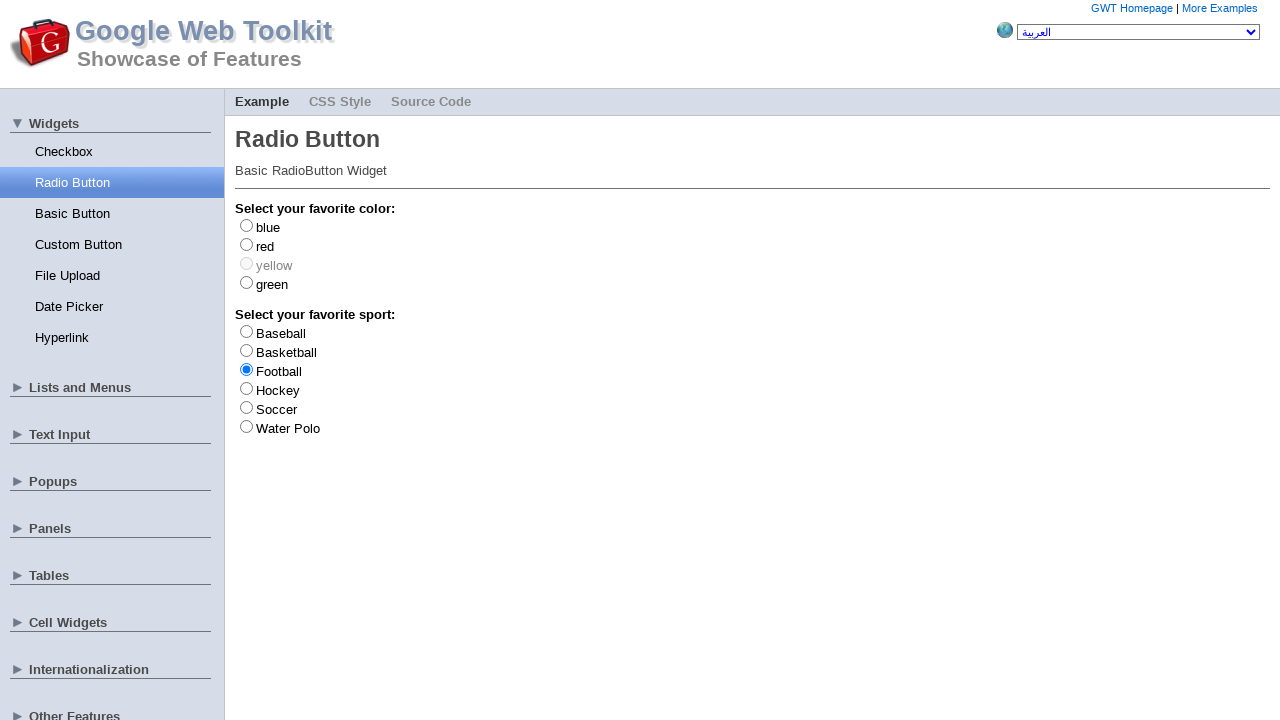

Located Football radio button
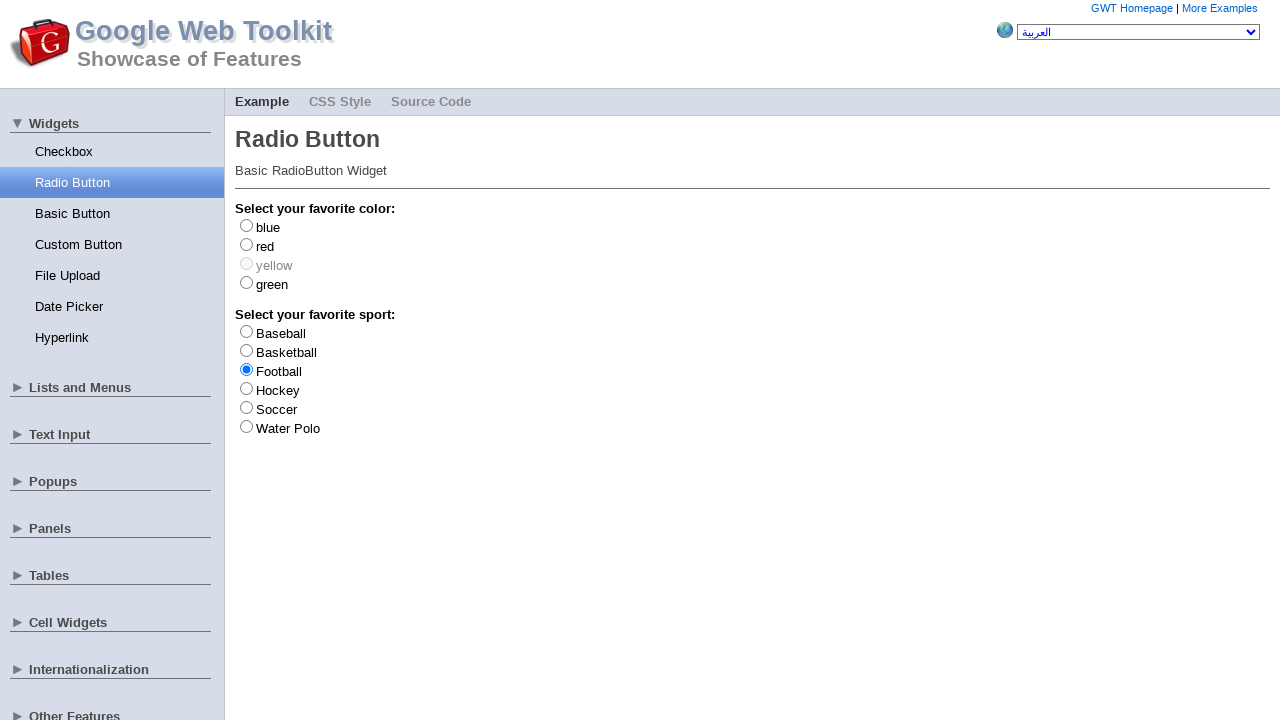

Located Soccer radio button
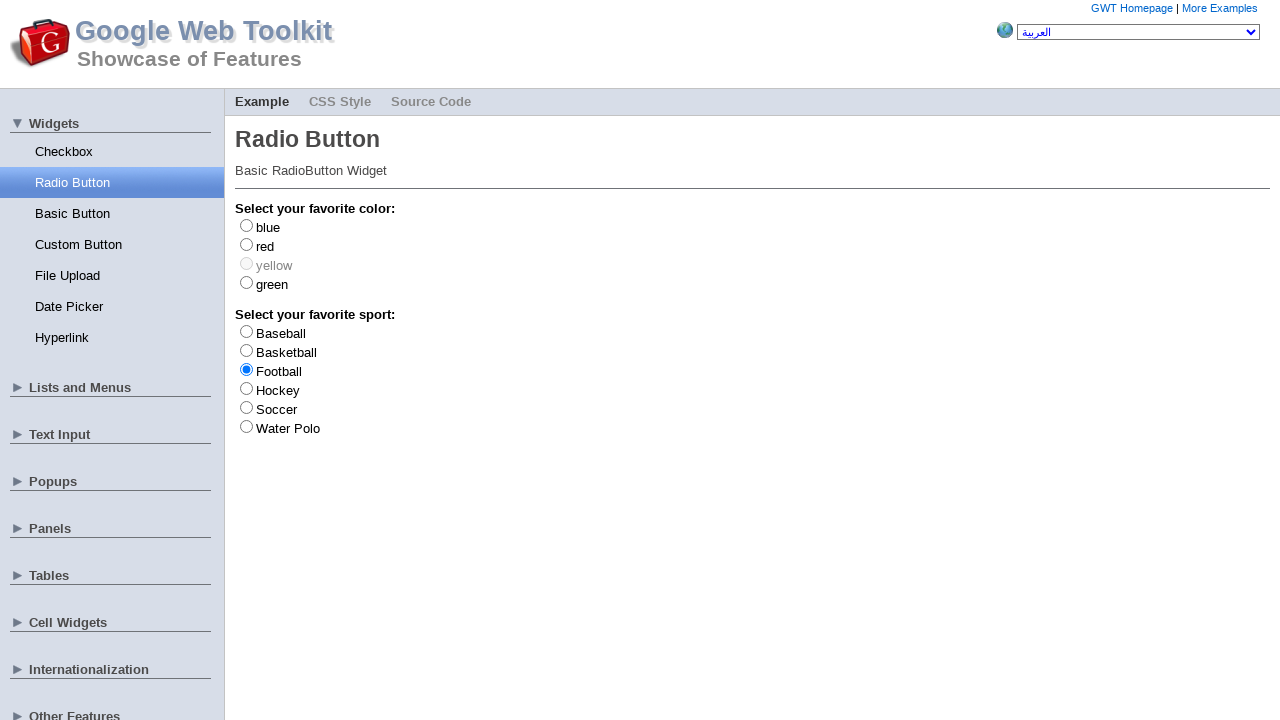

Located Baseball radio button
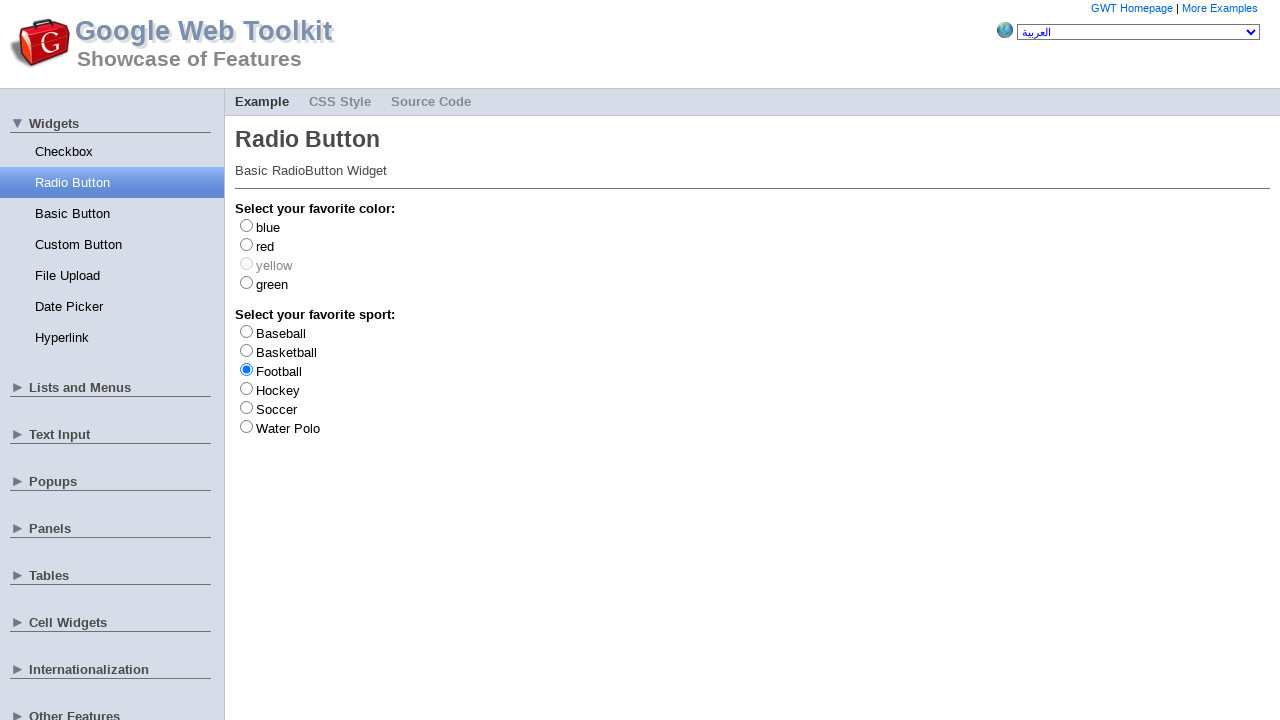

Located Basketball radio button
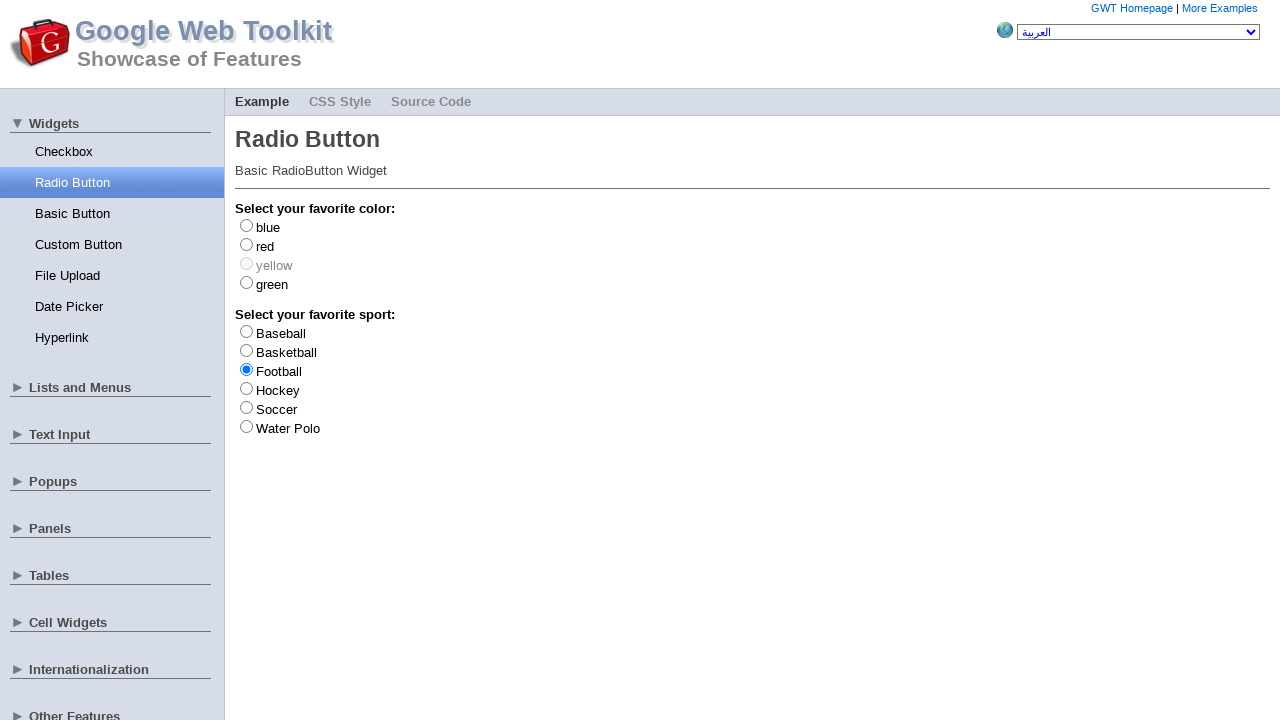

Located Hockey radio button
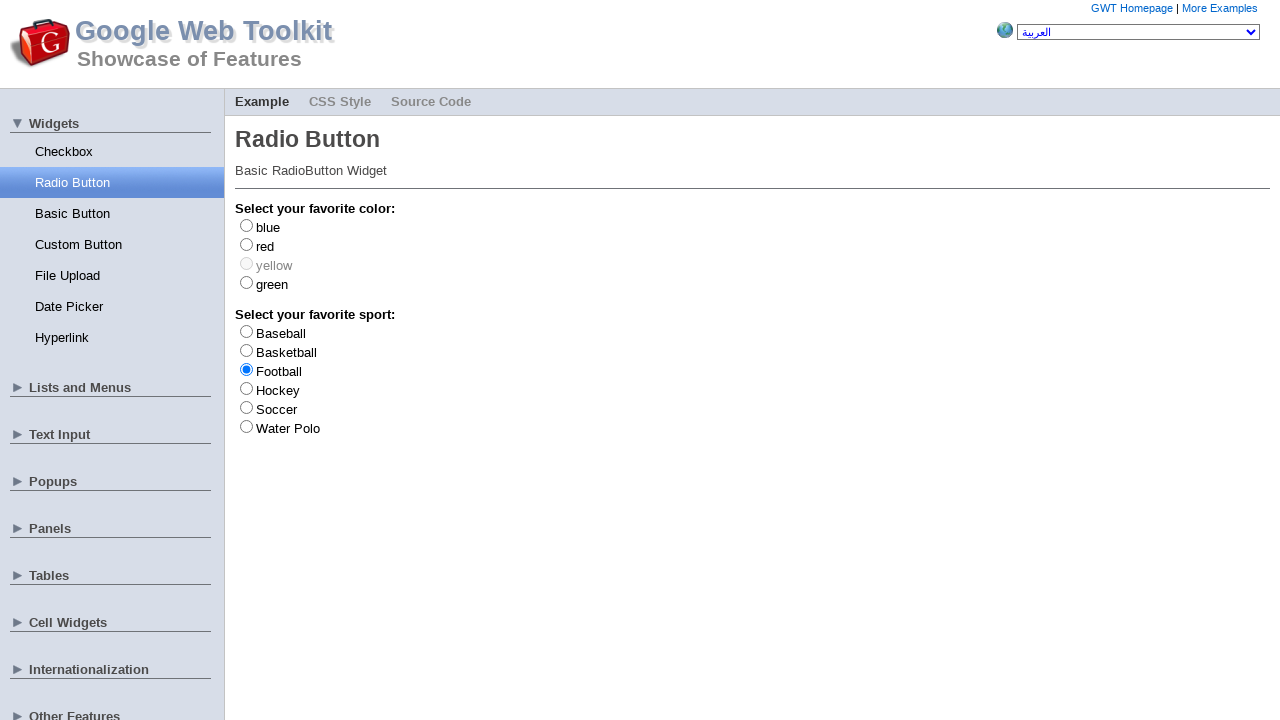

Located Water Polo radio button
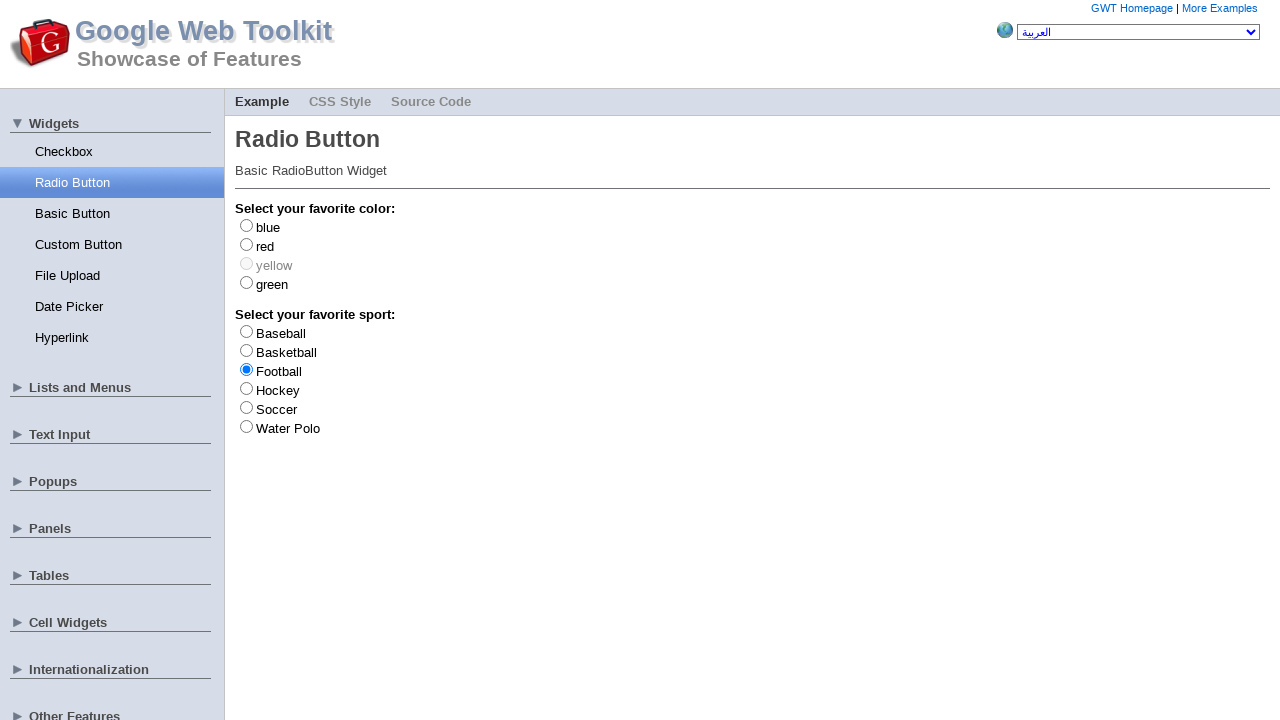

Clicked randomly selected sport radio button: #gwt-debug-cwRadioButton-sport-Baseball-input at (246, 331) on #gwt-debug-cwRadioButton-sport-Baseball-input
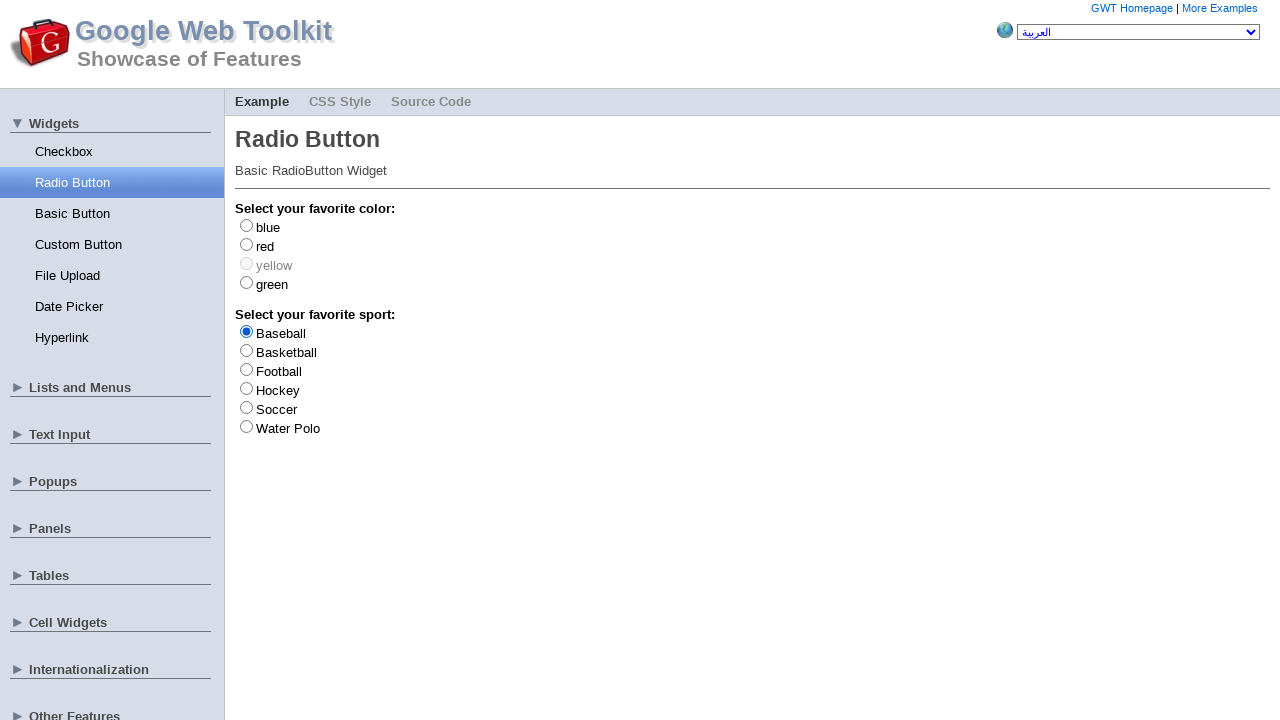

Waited 500ms for selection to register
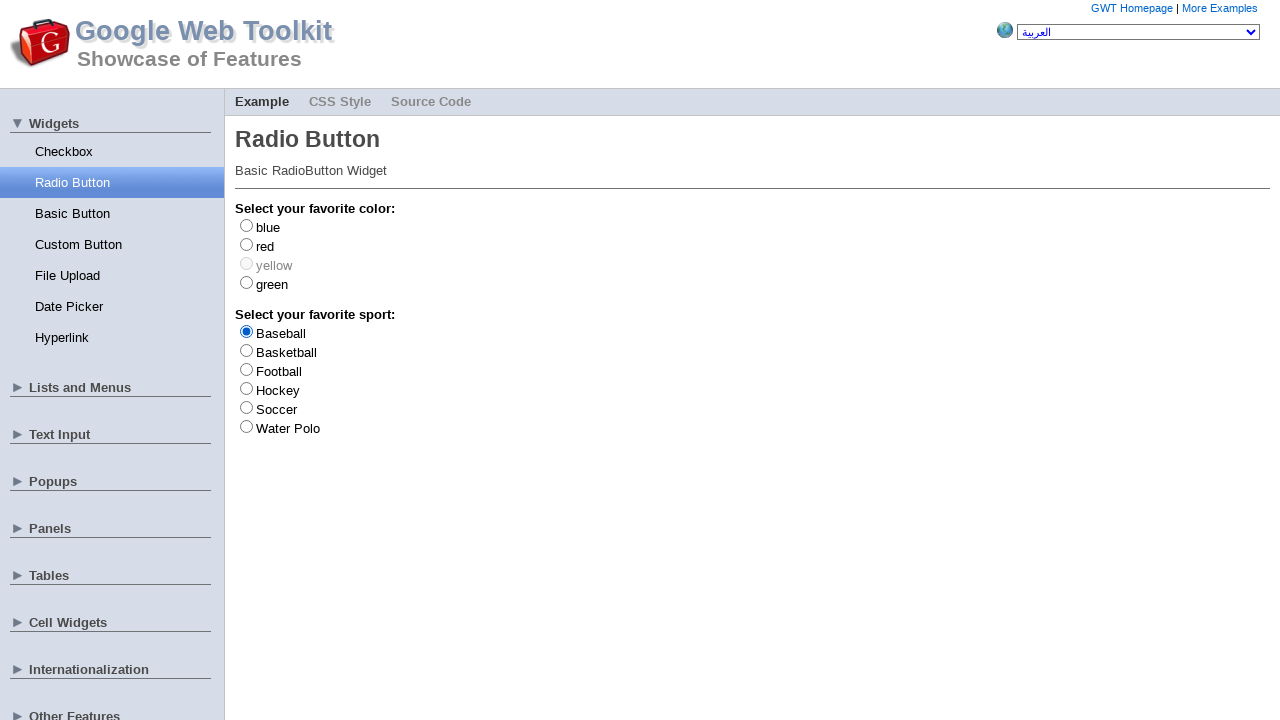

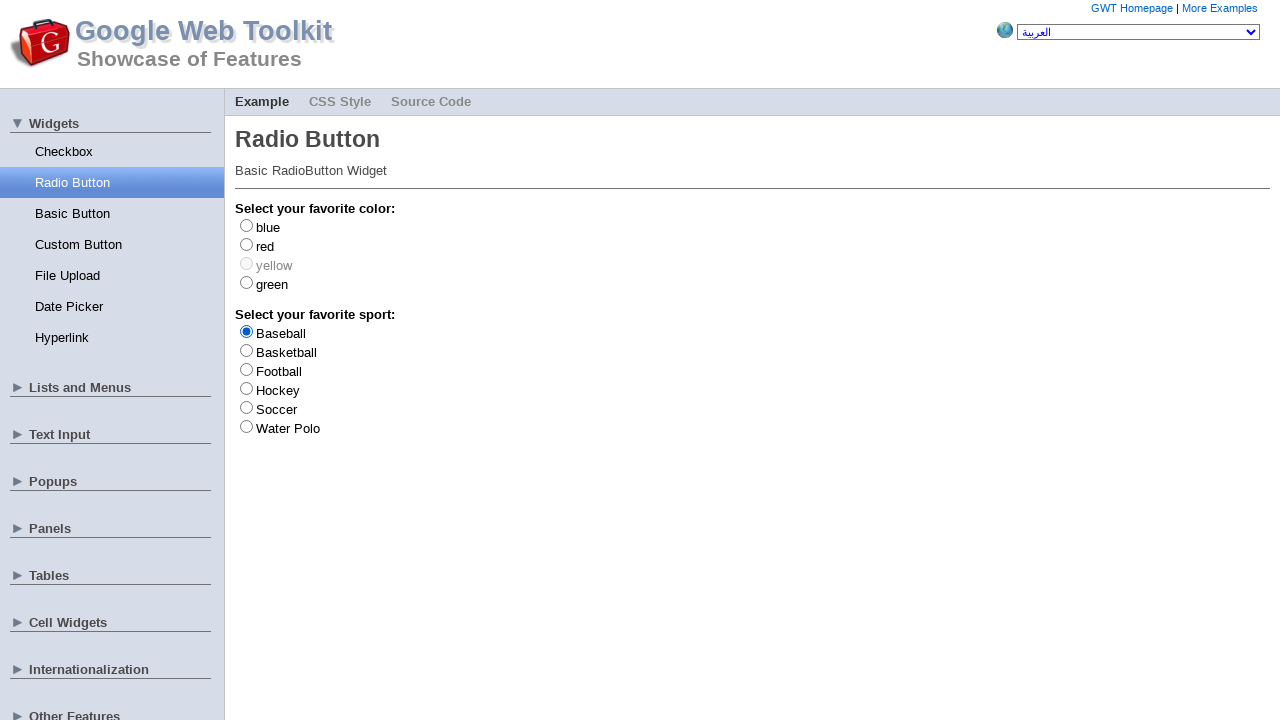